Tests window switching functionality and adds a product (Brocolli) to cart on an e-commerce page

Starting URL: https://rahulshettyacademy.com/seleniumPractise/#/

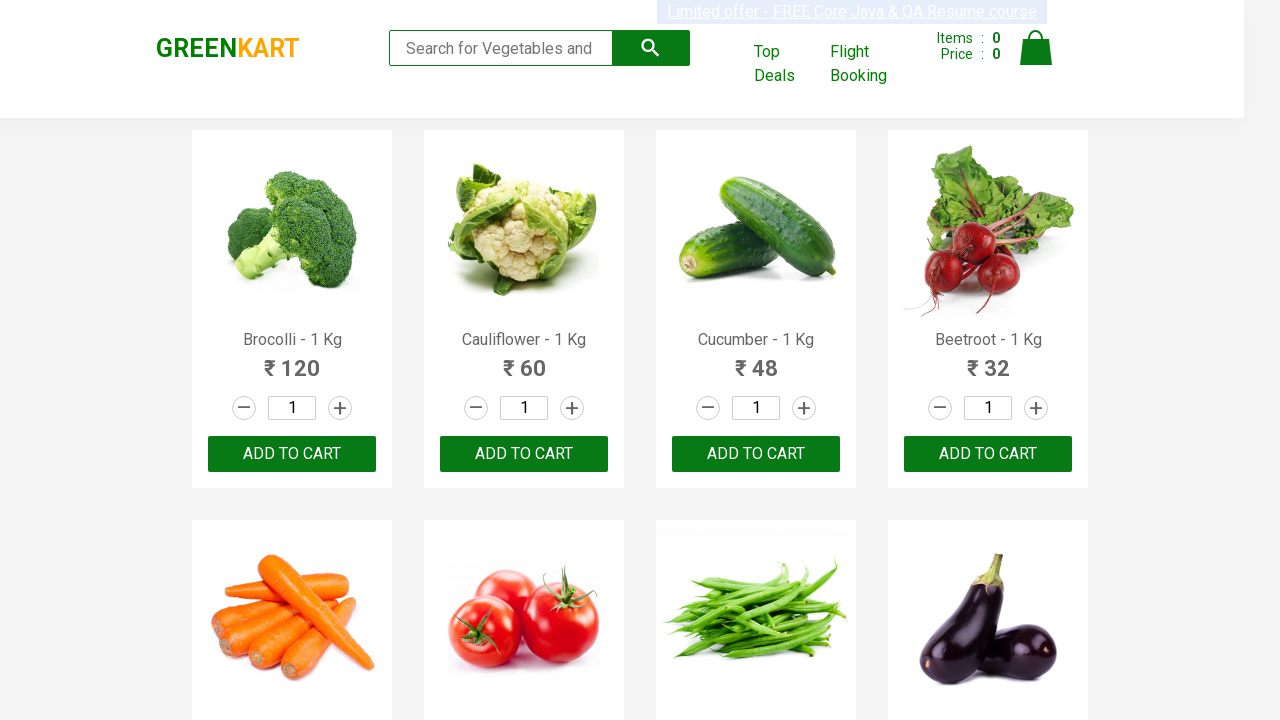

Clicked 'Top Deals' link to open new window at (787, 64) on a:text('Top Deals')
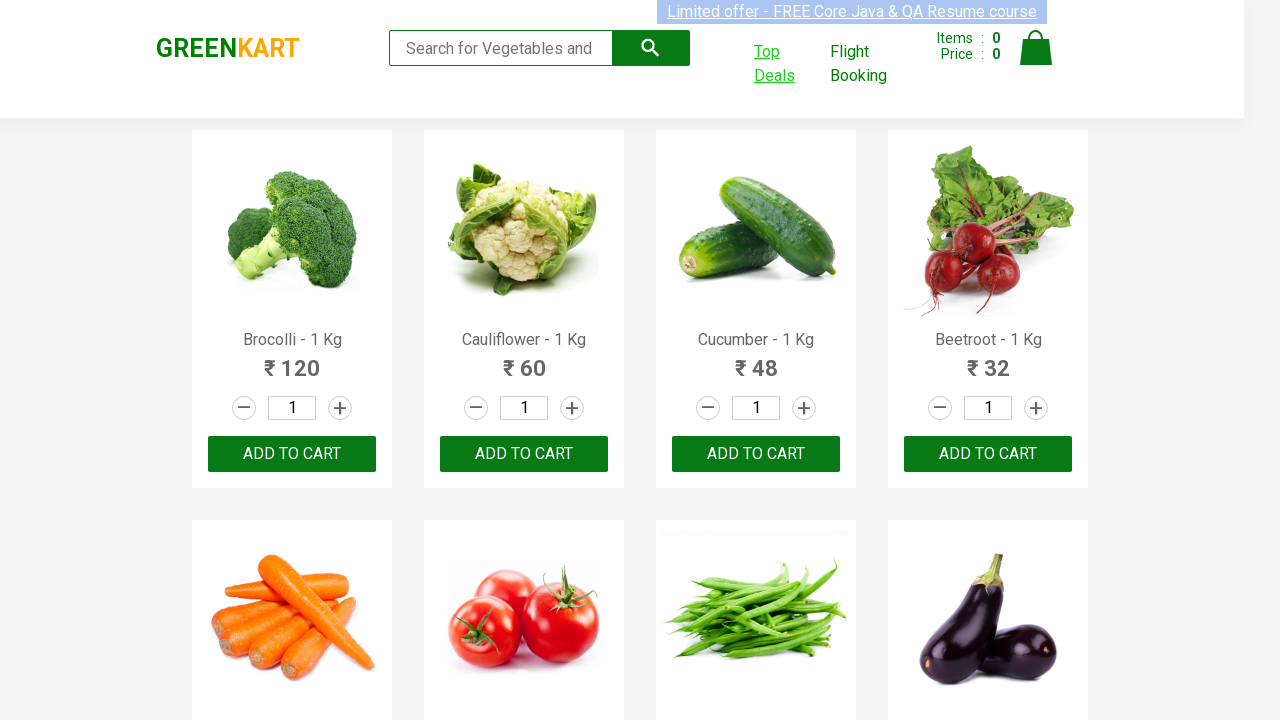

New window/tab opened successfully
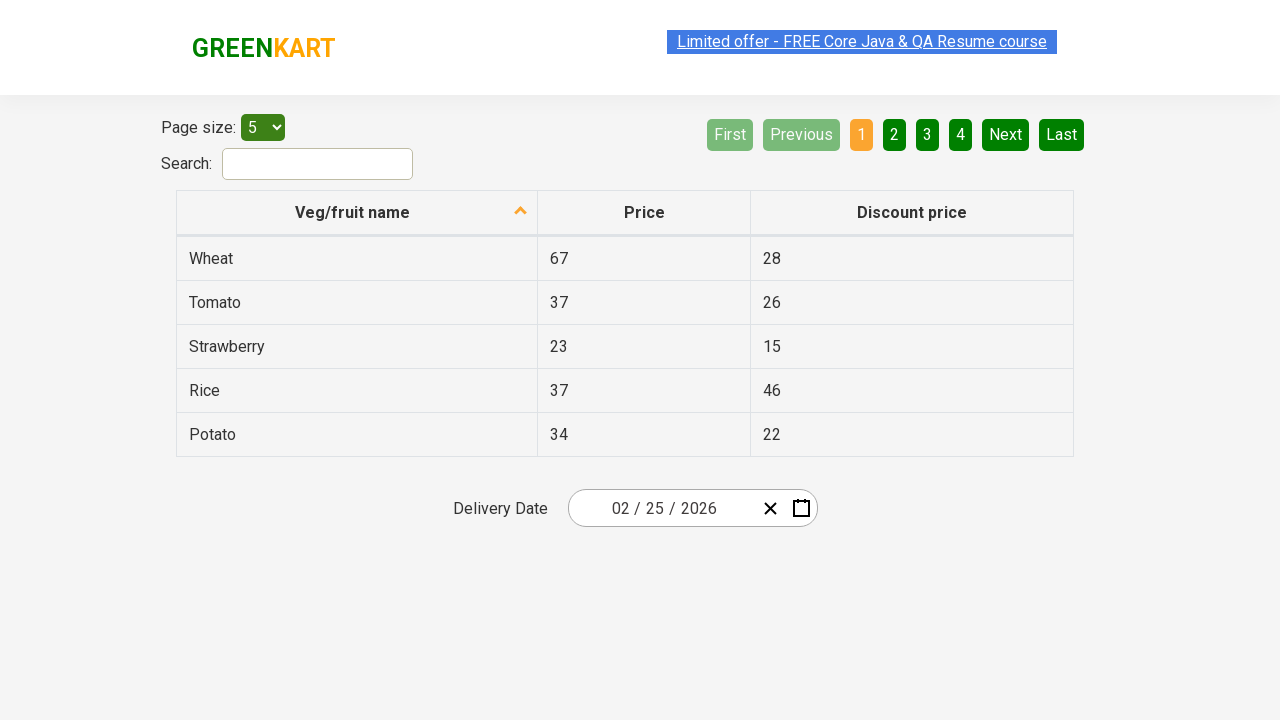

Retrieved new window title: GreenKart - veg and fruits kart
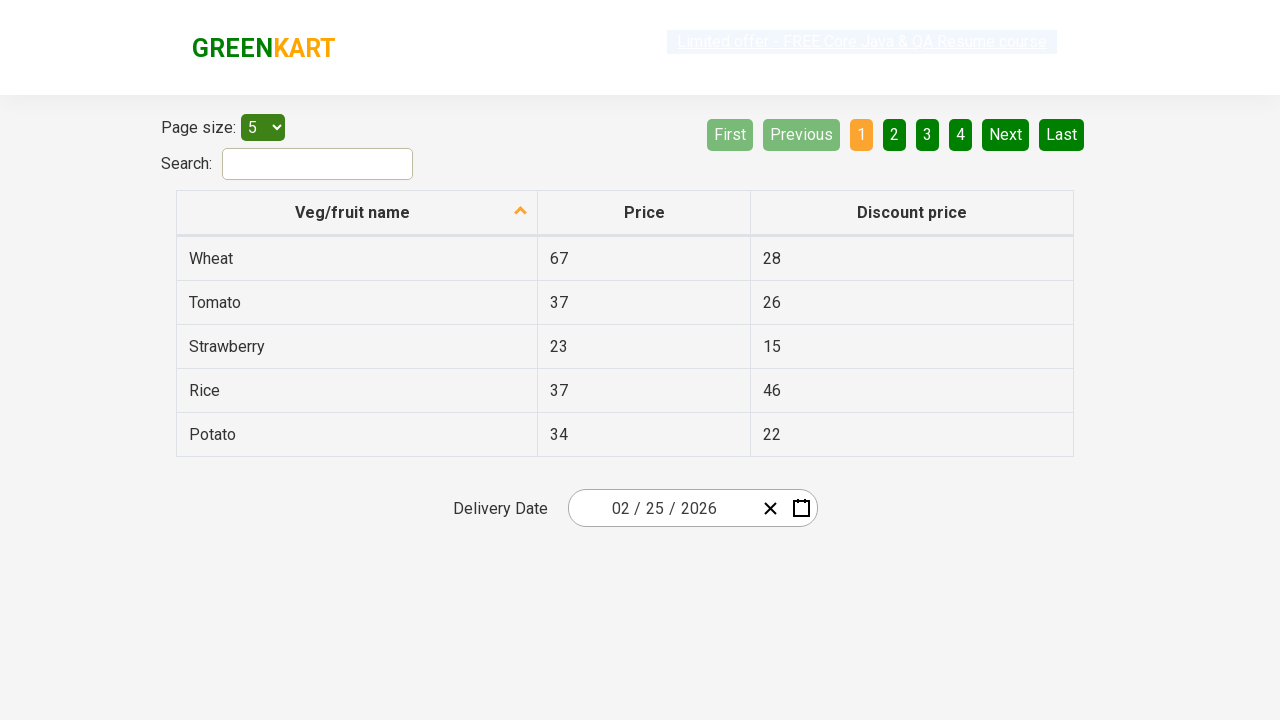

Closed new window/tab and switched back to original page
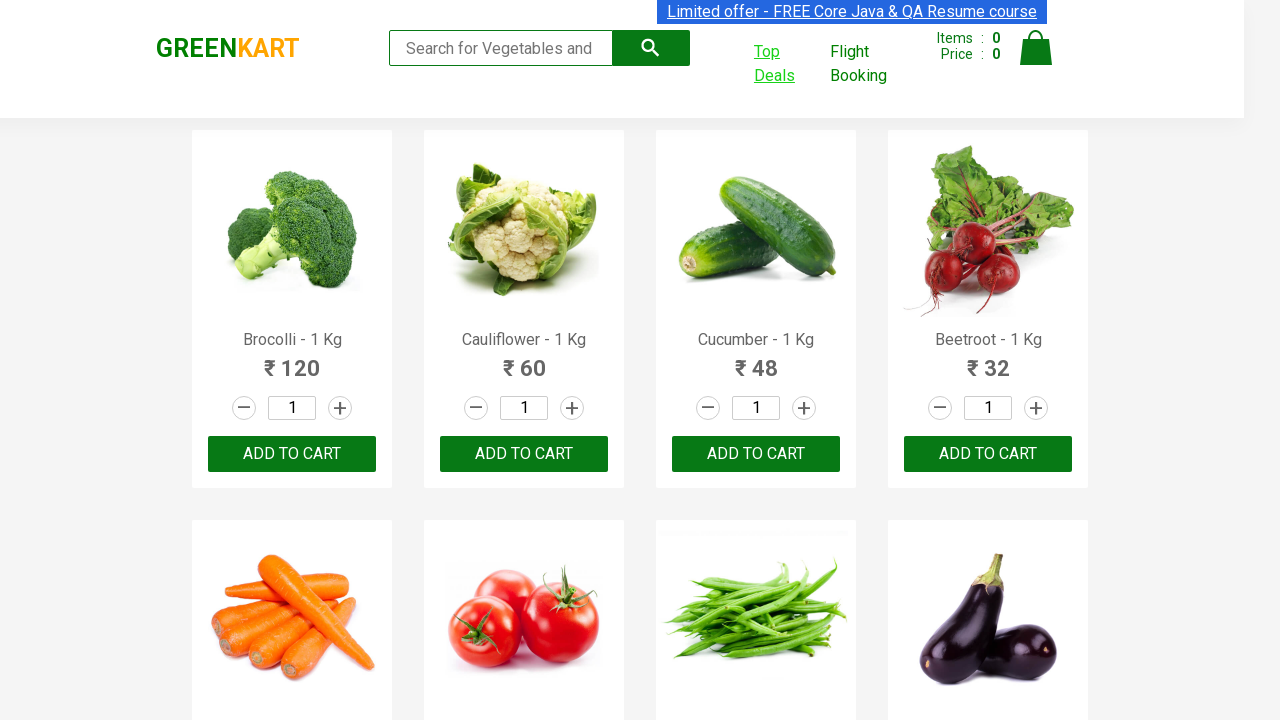

Located all 30 products on the page
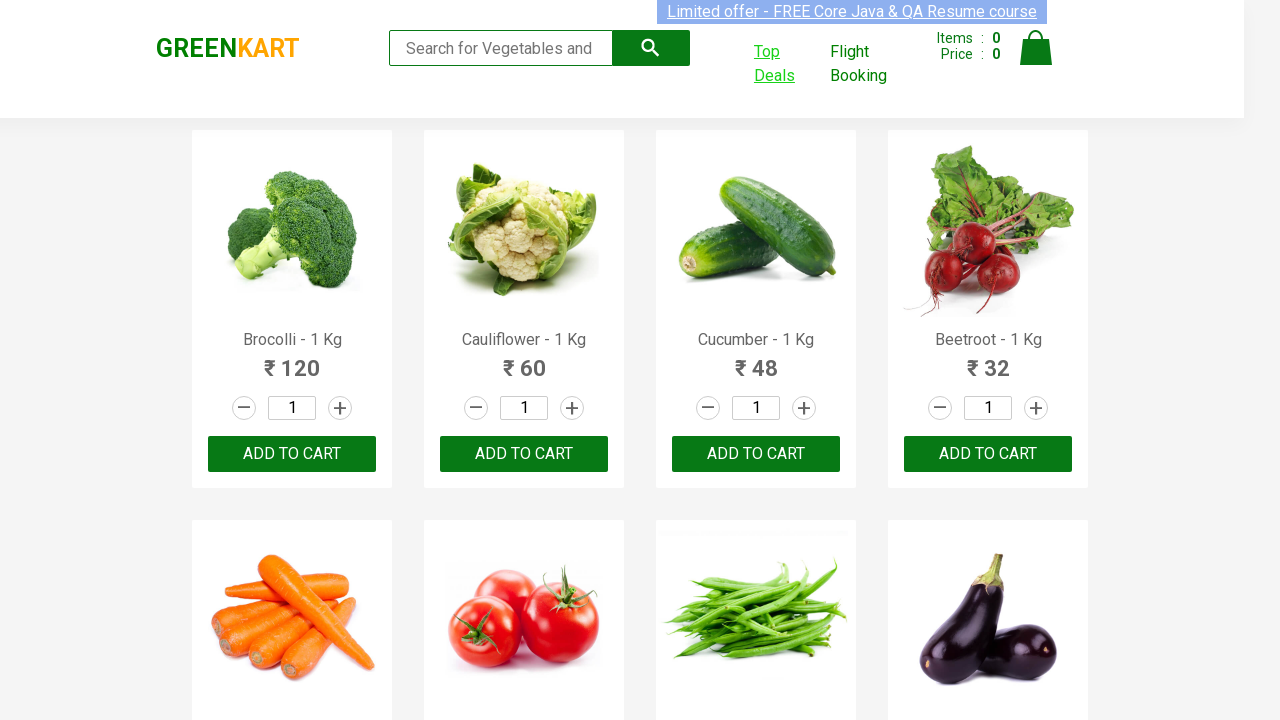

Located all 30 'ADD TO CART' buttons
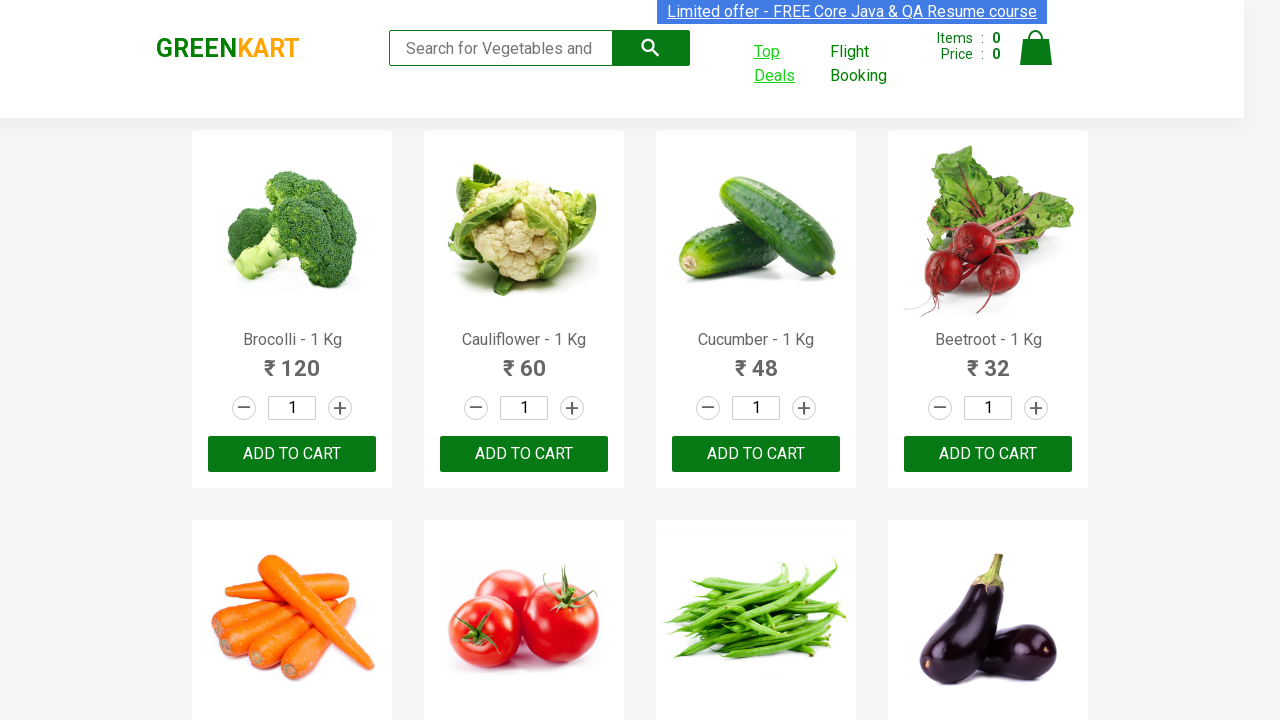

Found Brocolli product and clicked 'ADD TO CART' button at (292, 454) on xpath=//button[text()='ADD TO CART'] >> nth=0
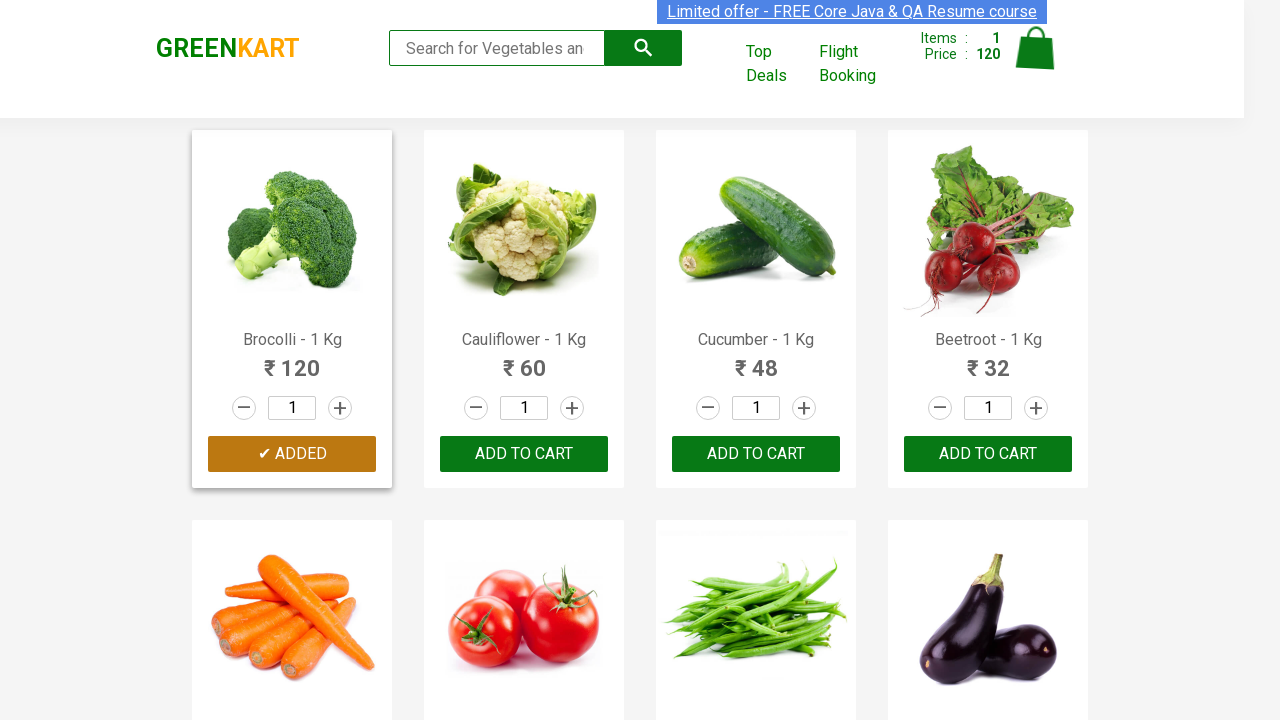

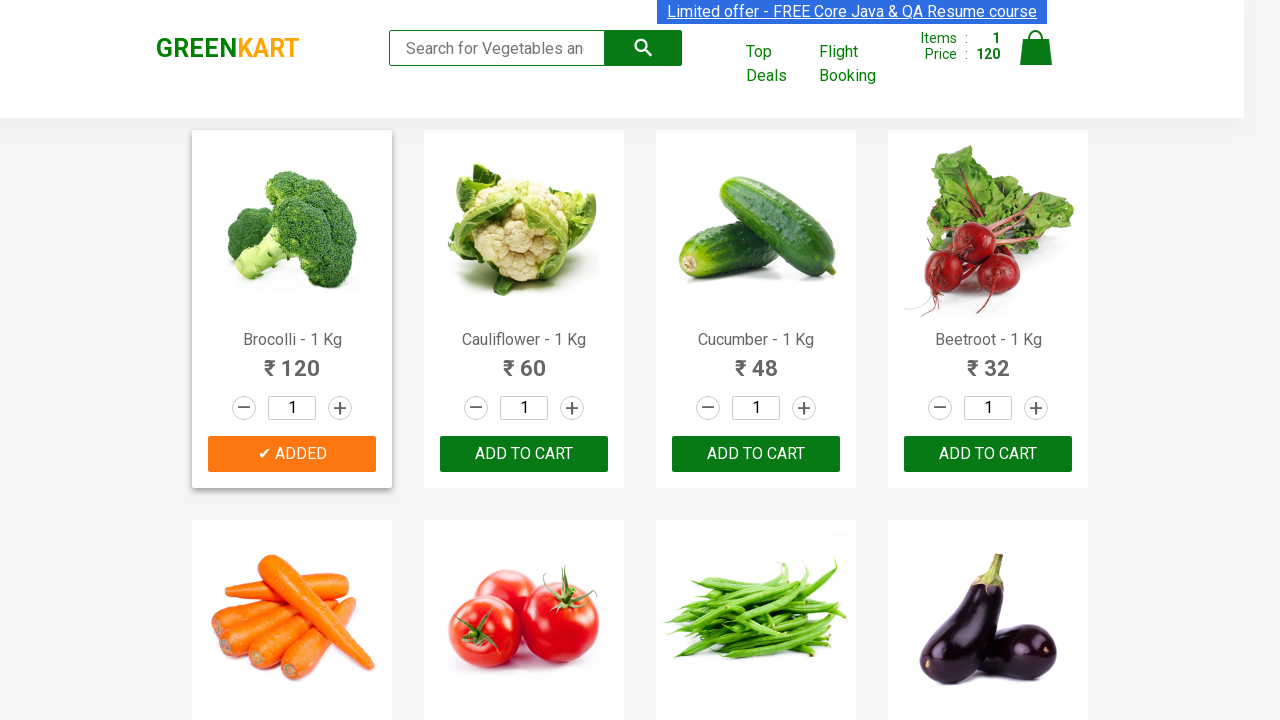